Tests whether the options in the 'animals' dropdown are sorted alphabetically by retrieving all options and comparing with a sorted version

Starting URL: https://testautomationpractice.blogspot.com/

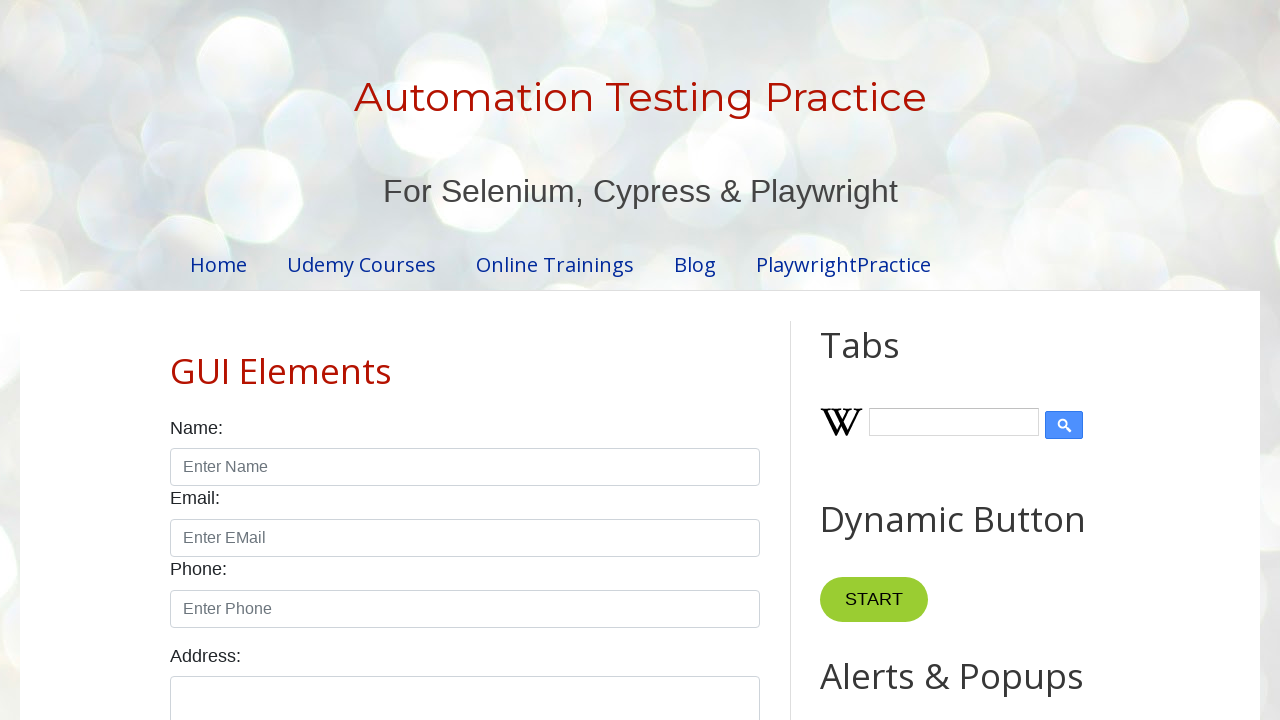

Clicked on the animals dropdown at (465, 361) on xpath=//*[@id='animals']
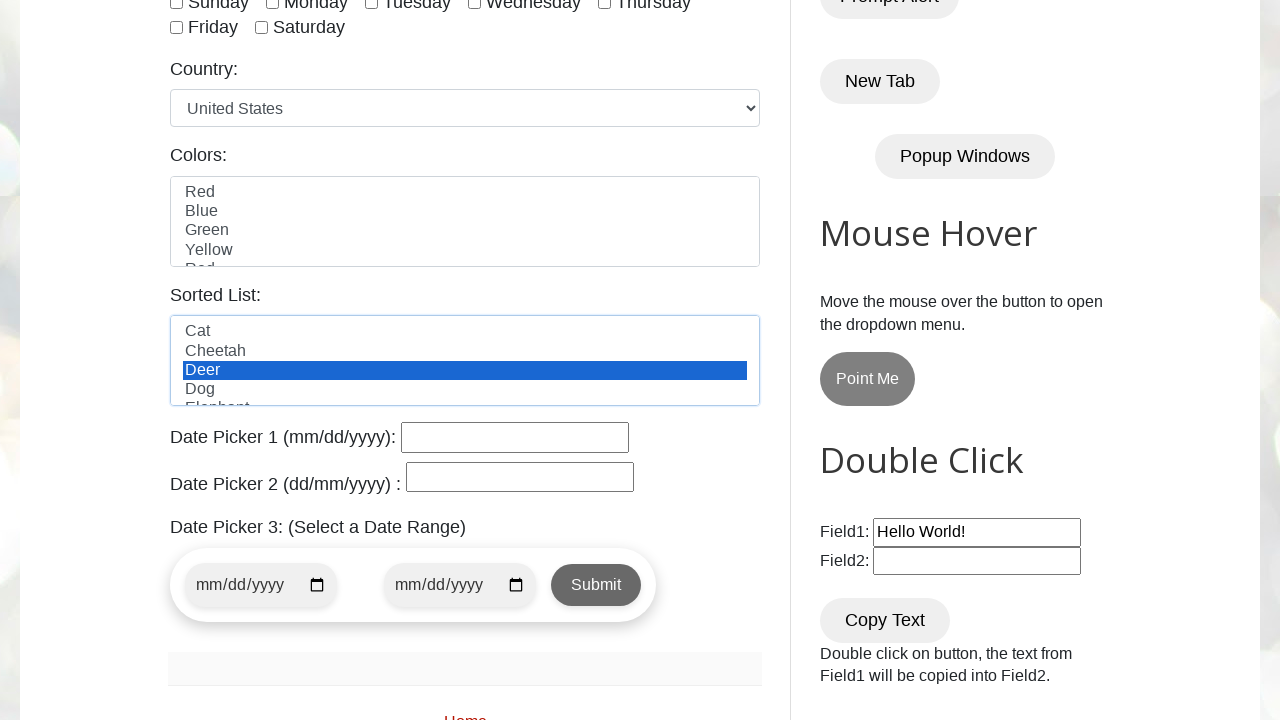

Retrieved all options from the animals dropdown
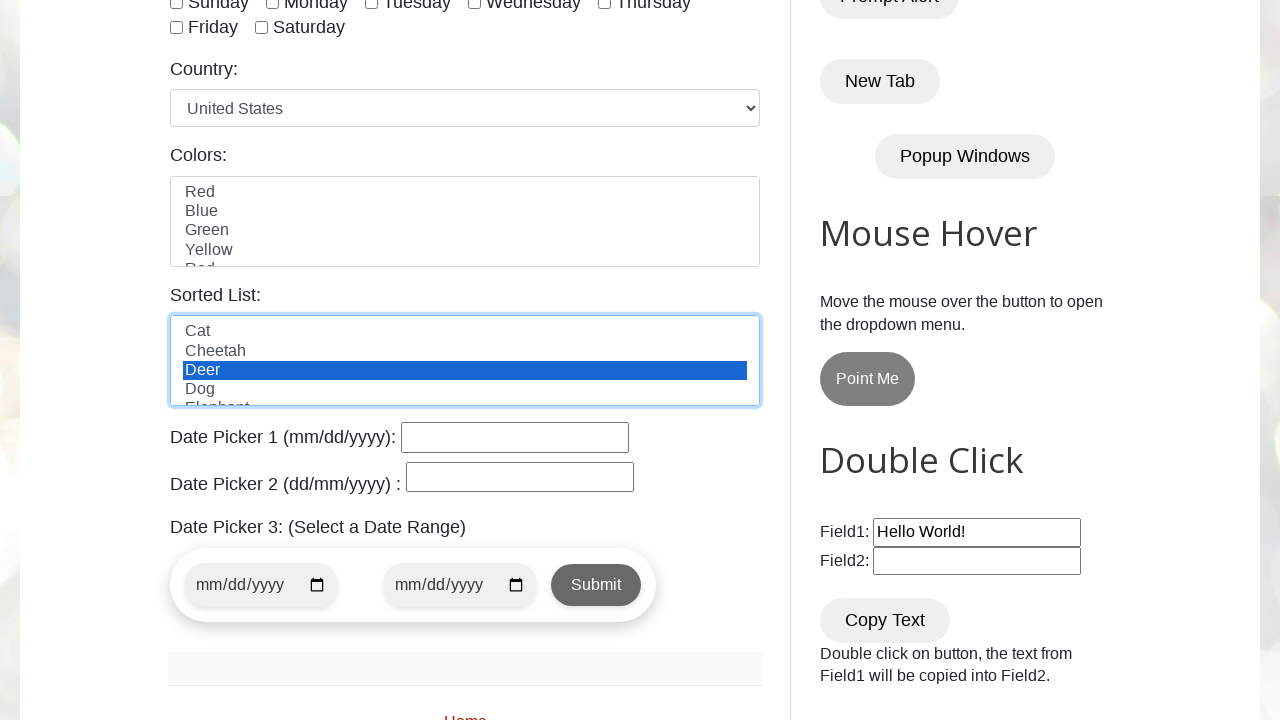

Sorted the dropdown options alphabetically for comparison
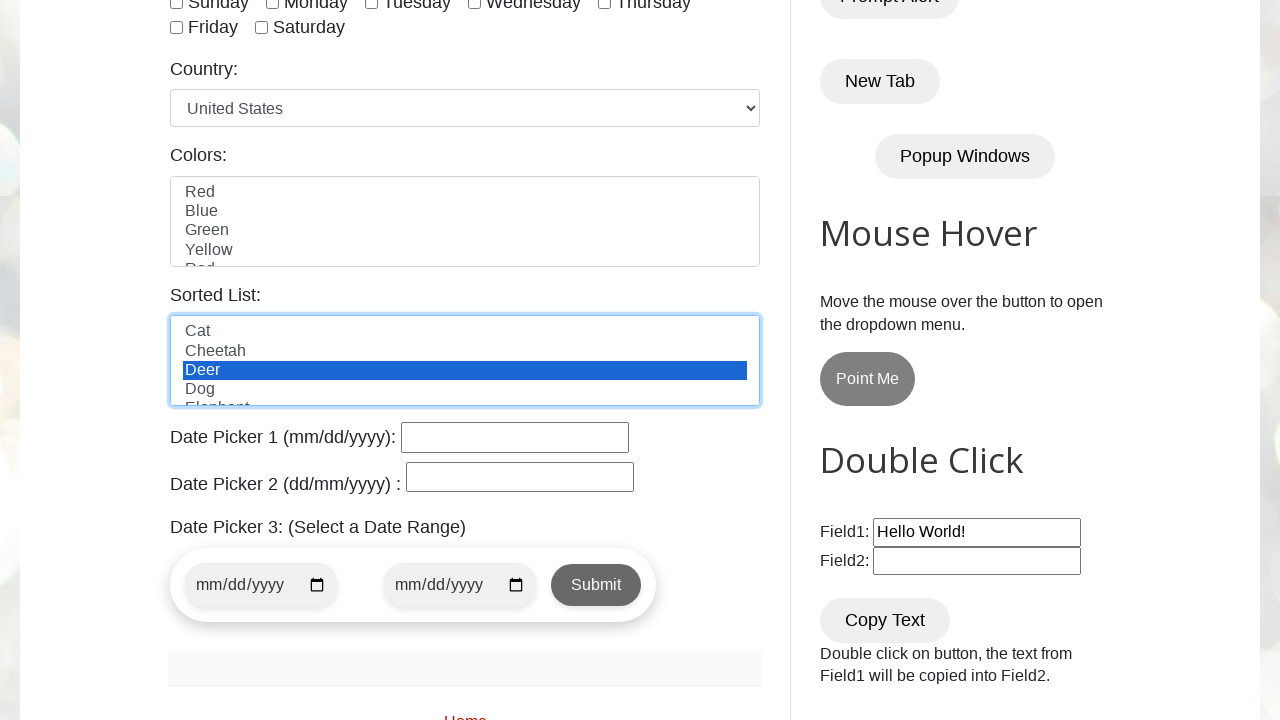

Verified that dropdown options are sorted alphabetically
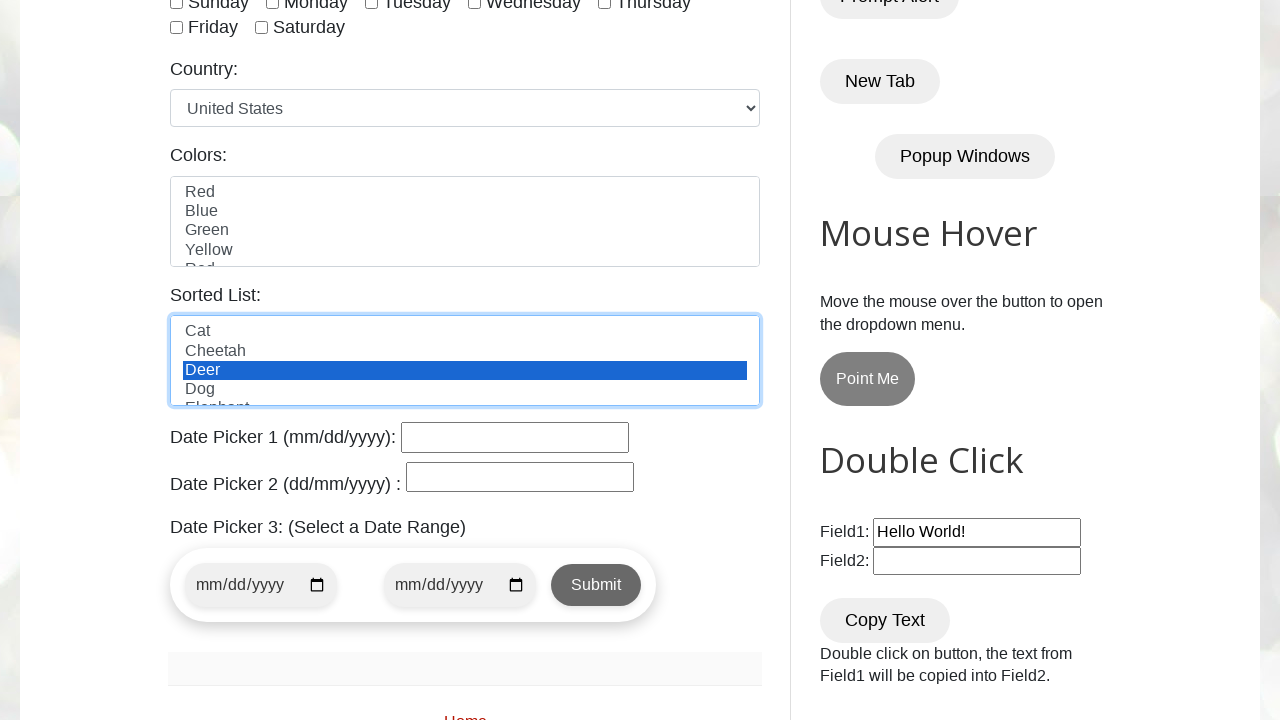

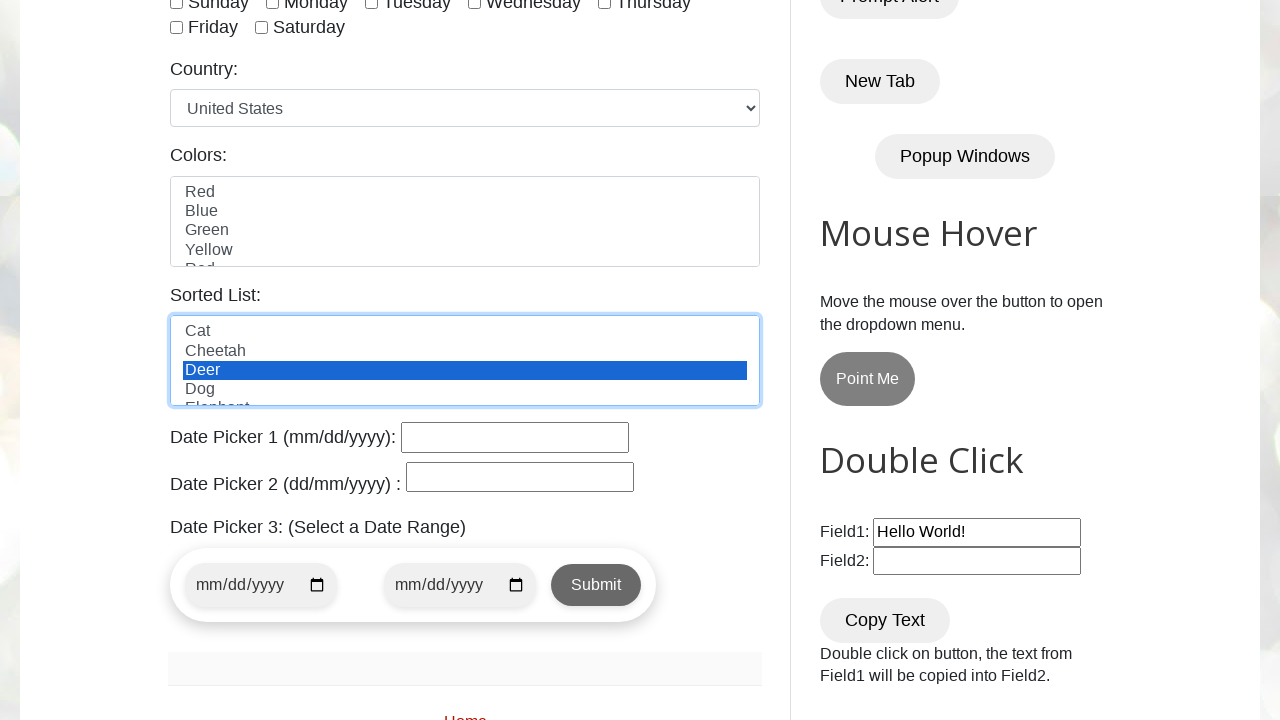